Tests hide and show functionality by clicking hide button, verifying element is hidden, then clicking show button and verifying element is visible again

Starting URL: https://codenboxautomationlab.com/practice/

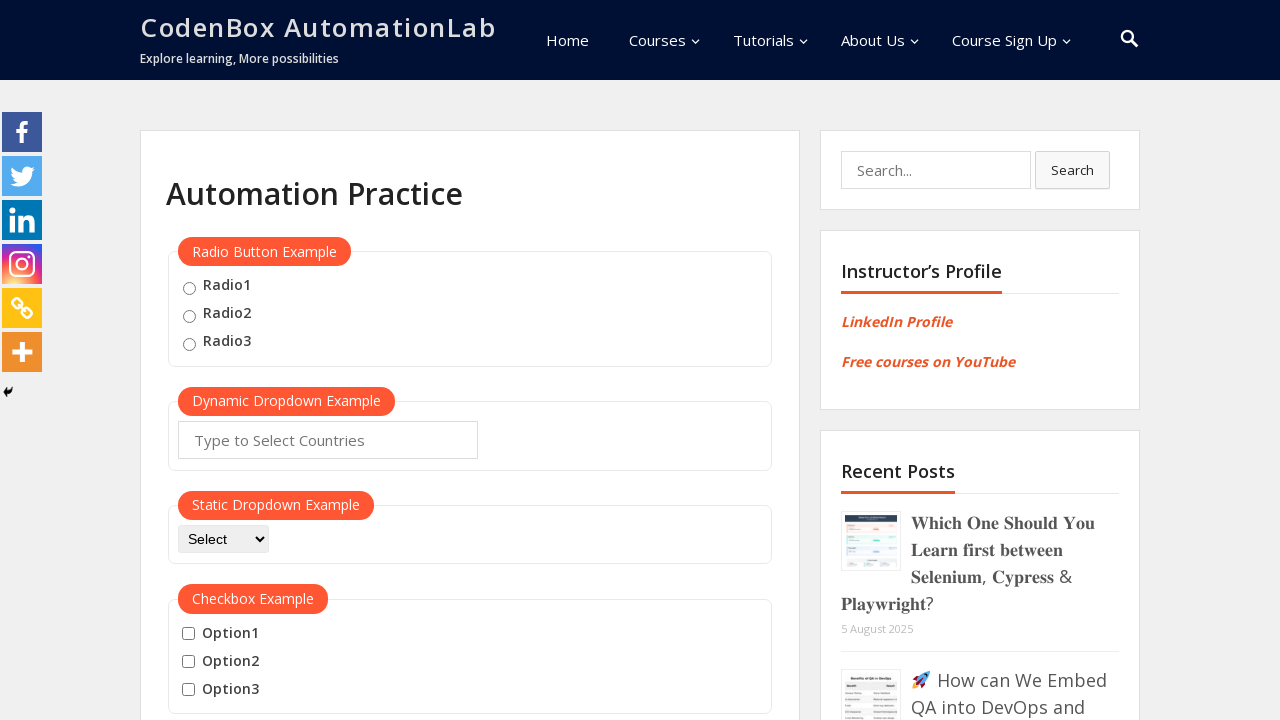

Scrolled down to hide/show section
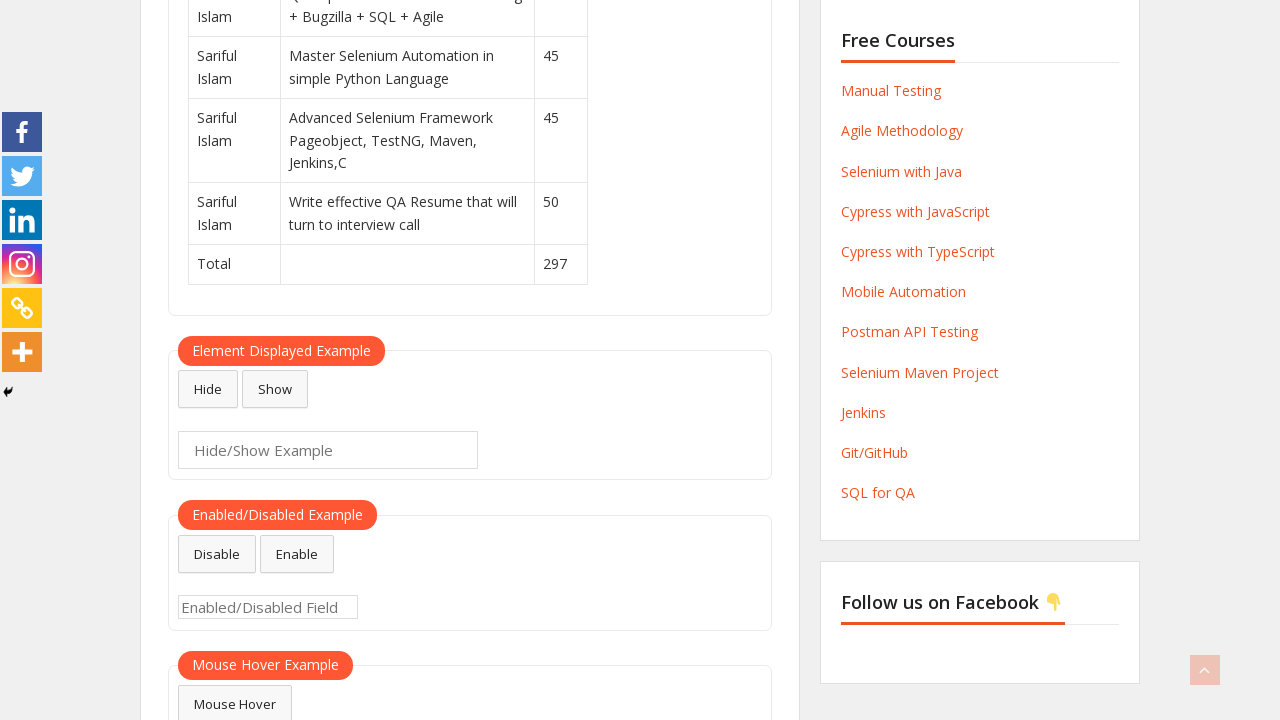

Clicked hide button at (208, 389) on #hide-textbox
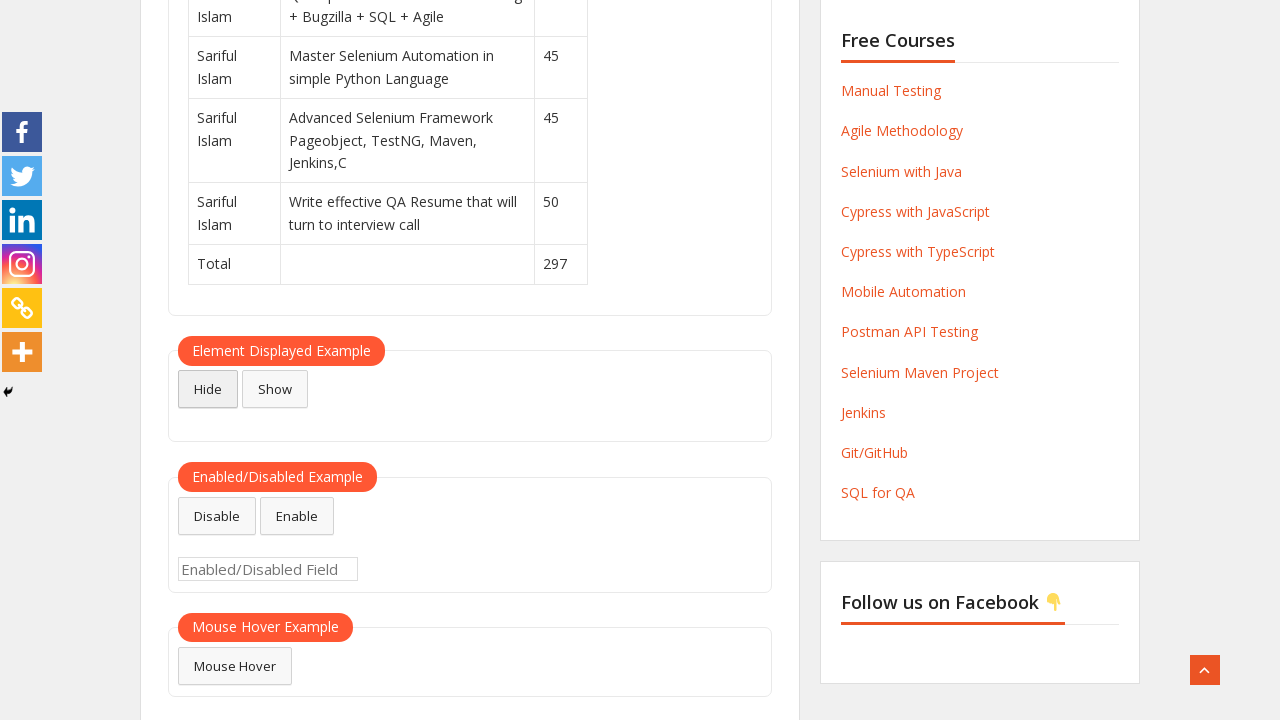

Verified element is hidden
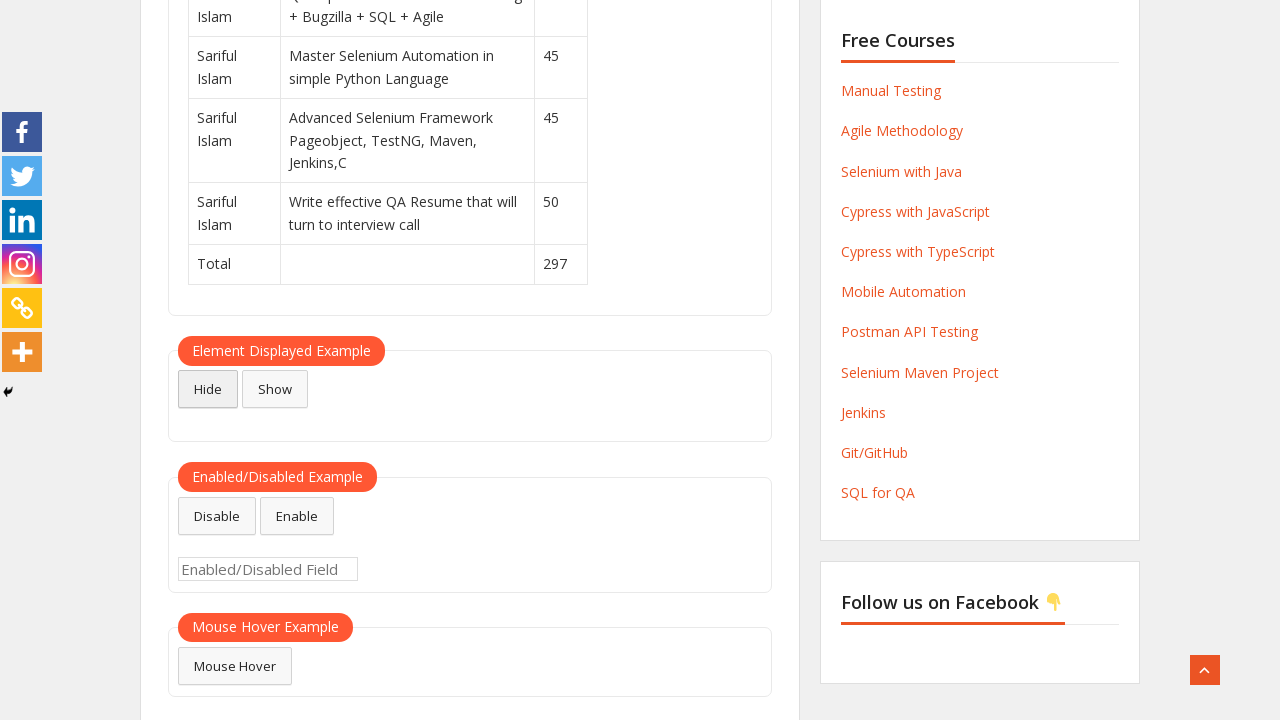

Clicked show button at (275, 389) on #show-textbox
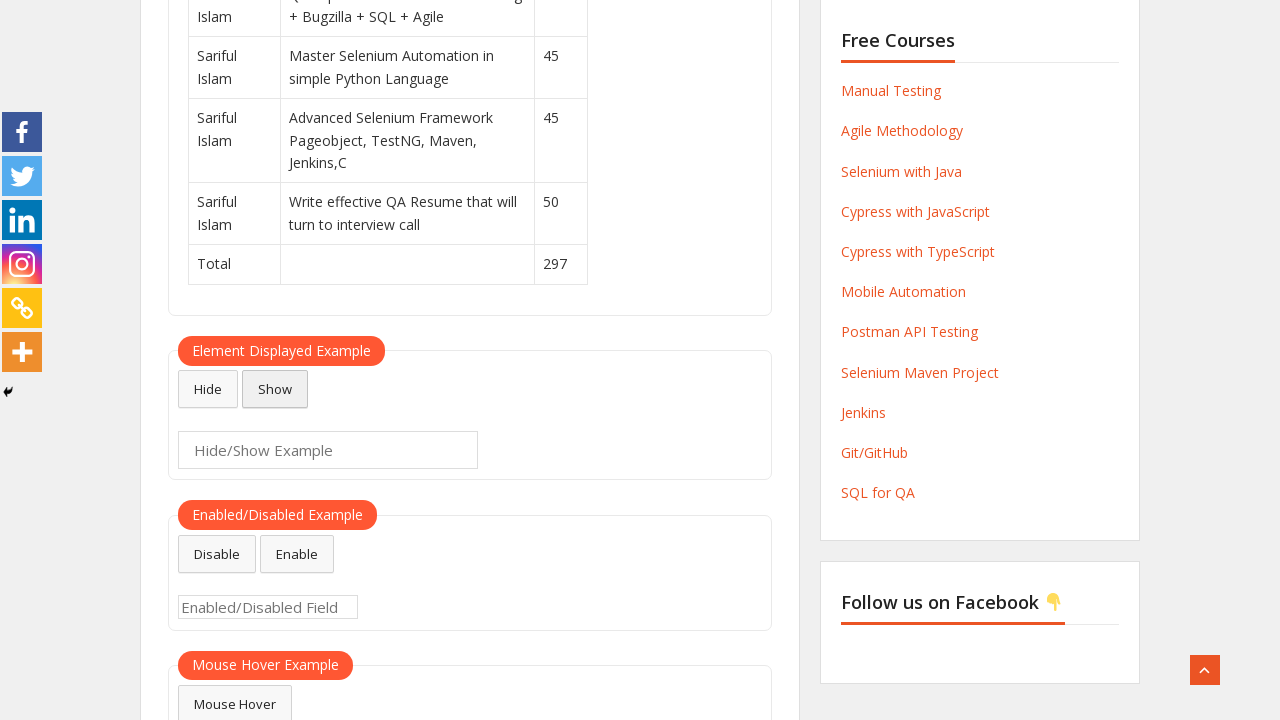

Verified element is visible again
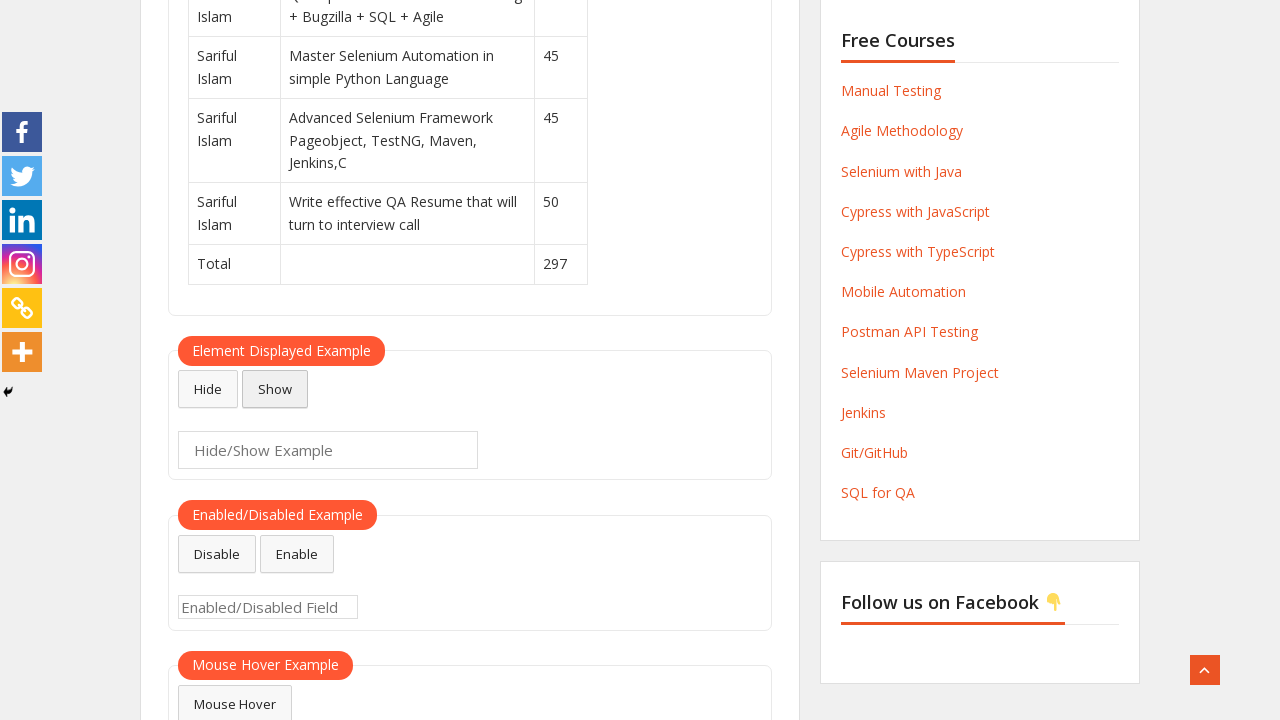

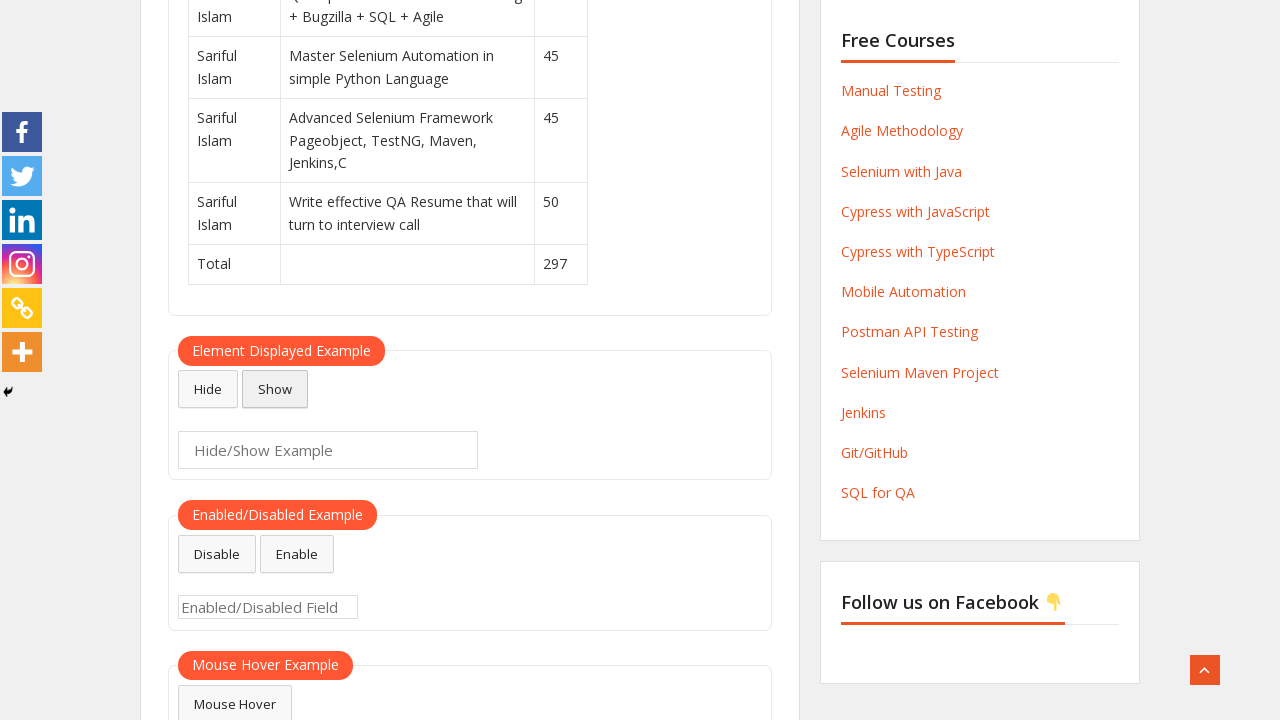